Tests iframe handling by navigating to jQuery UI demos, performing drag-and-drop operations within iframes, switching between frames, and testing the resizable widget functionality.

Starting URL: https://jqueryui.com/

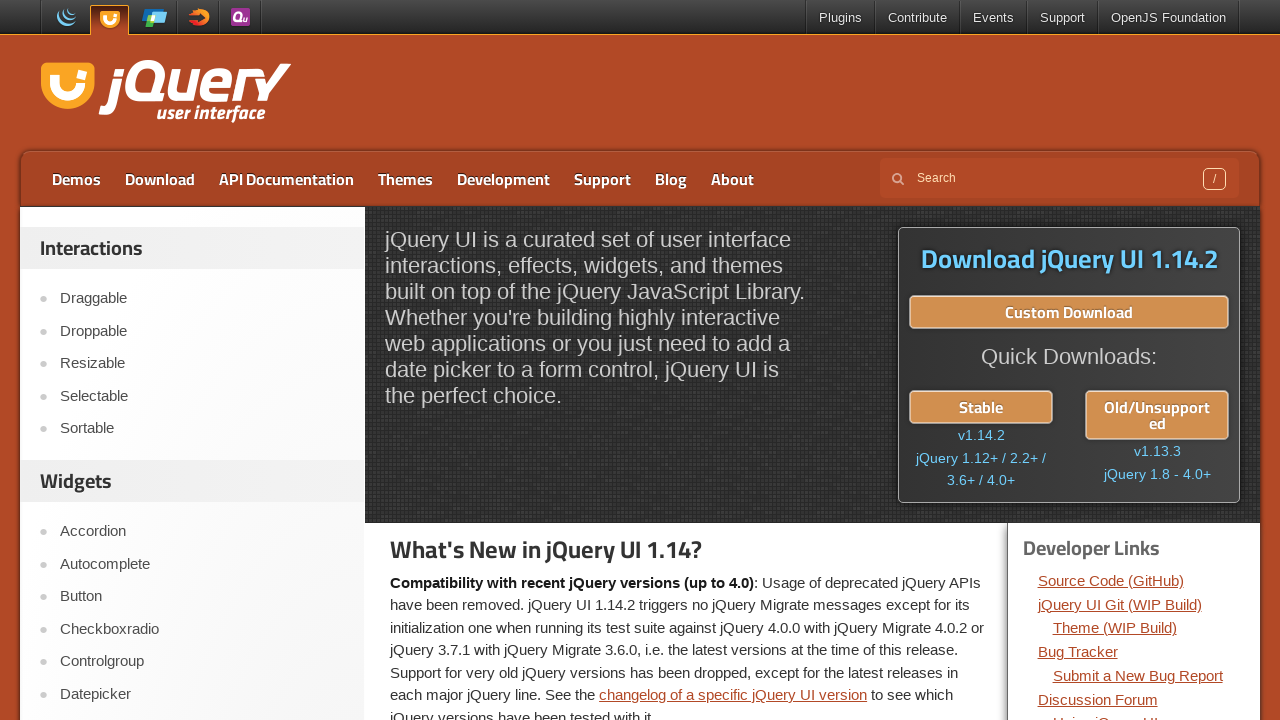

Clicked on Droppable link in navigation at (202, 331) on a:text('Droppable')
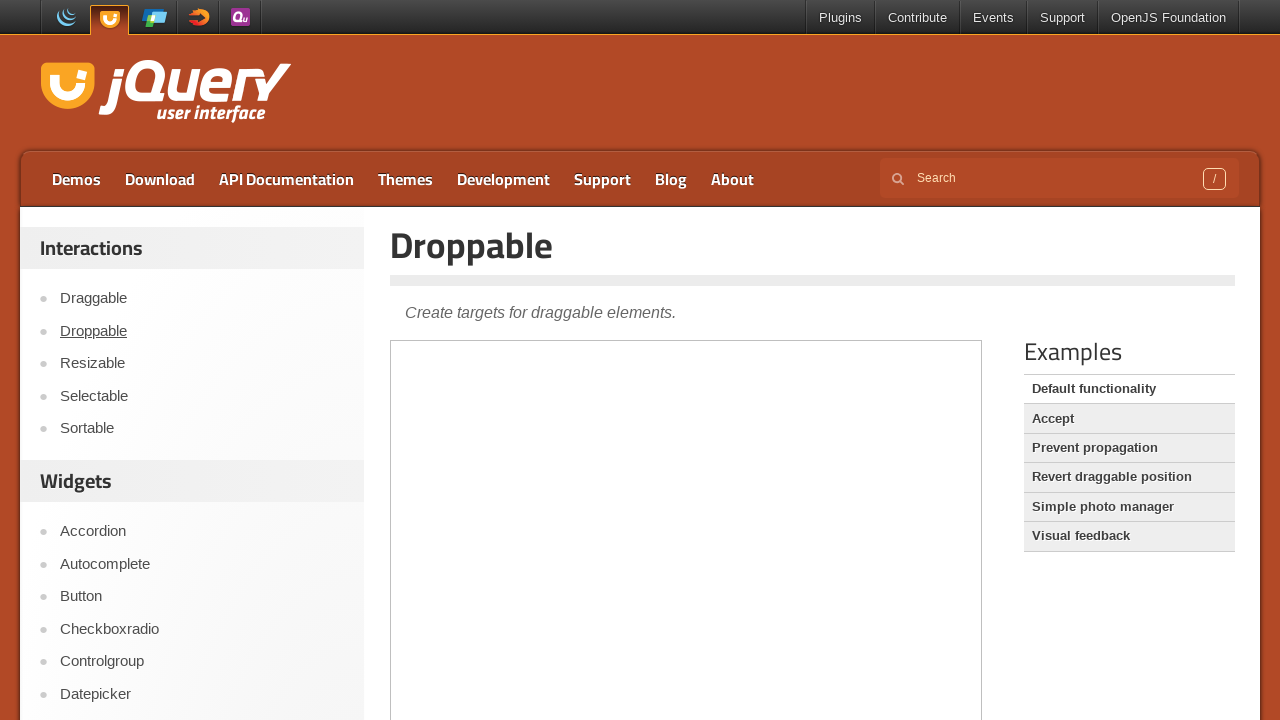

Demo iframe loaded
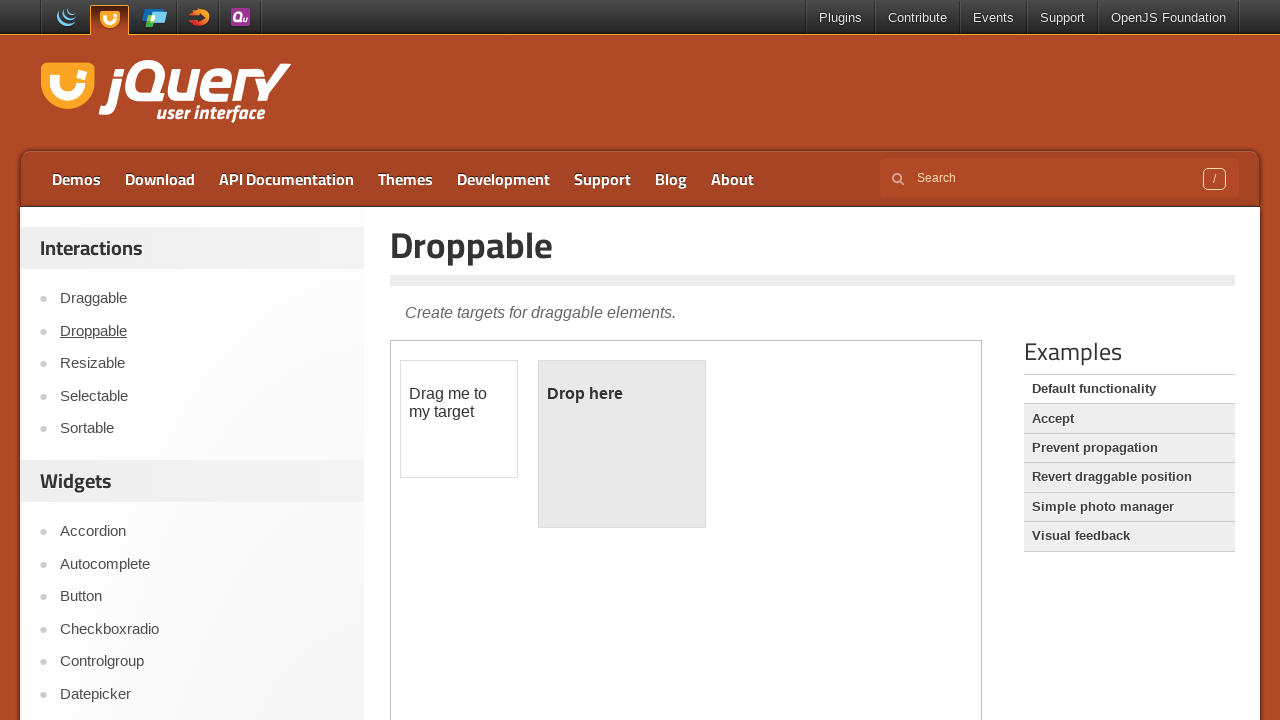

Switched to demo iframe
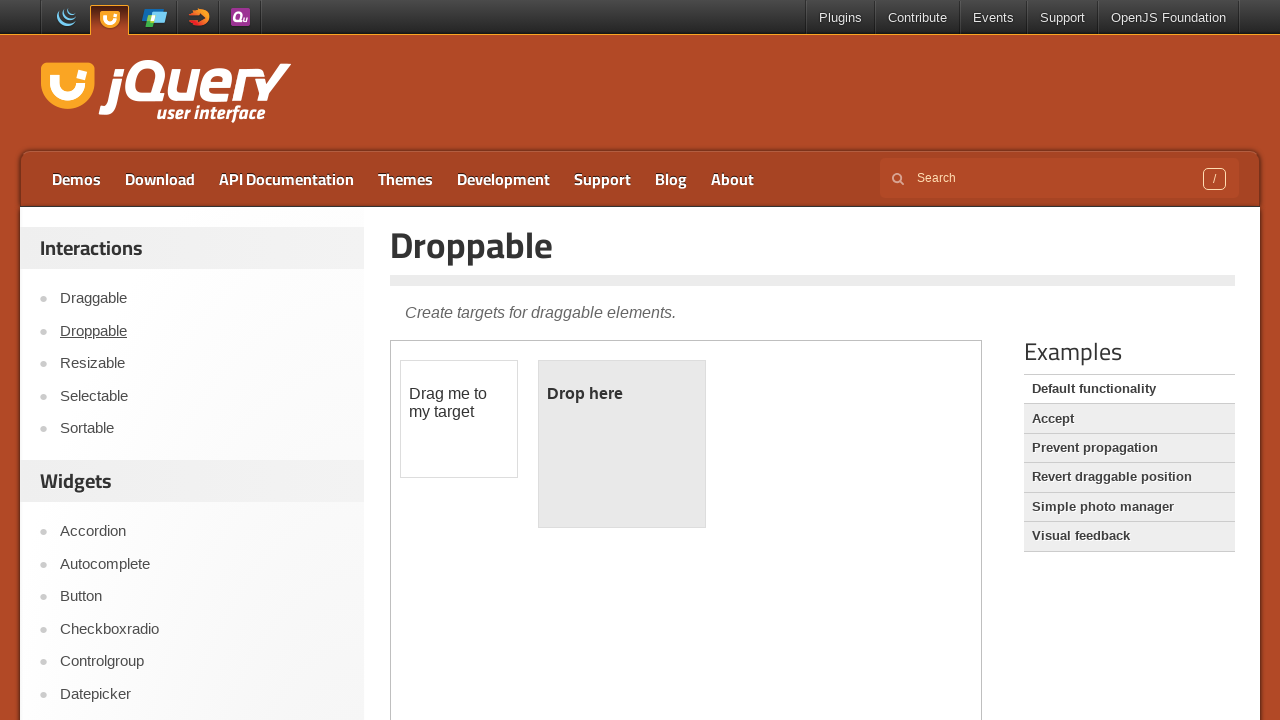

Performed drag and drop operation - dragged draggable element to droppable target at (622, 444)
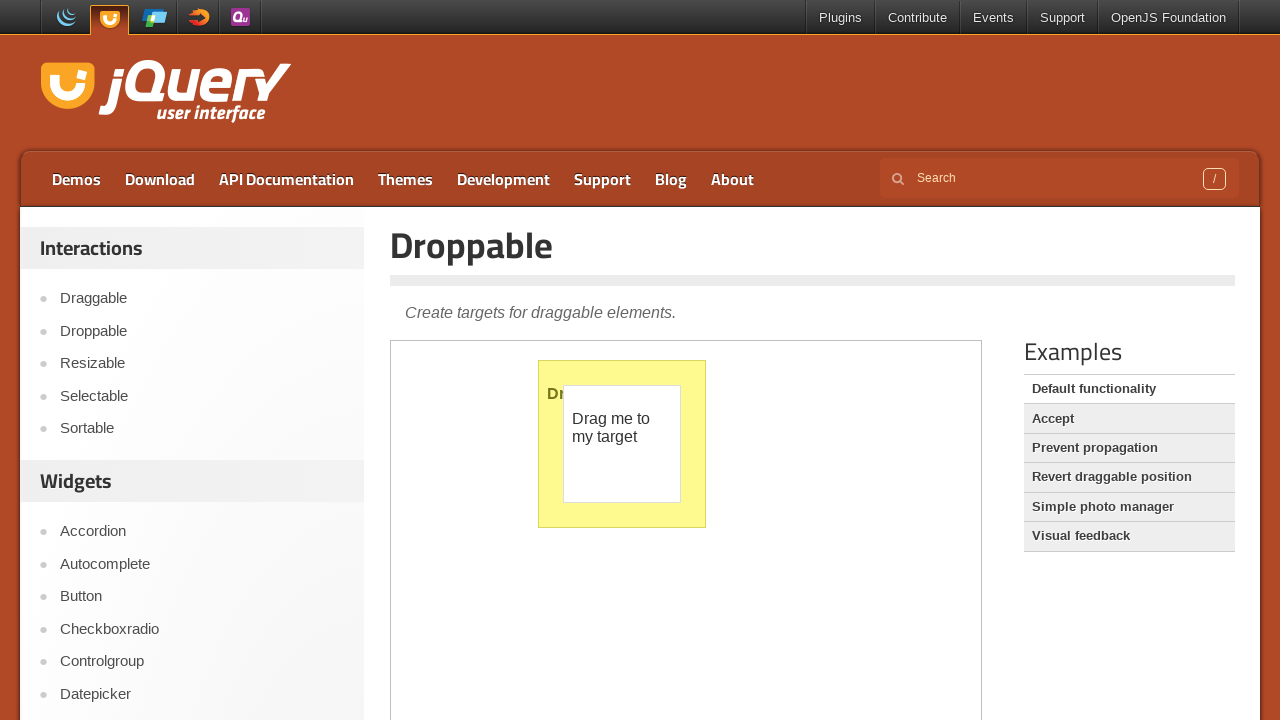

Clicked on Resizable link in navigation at (202, 364) on a:text('Resizable')
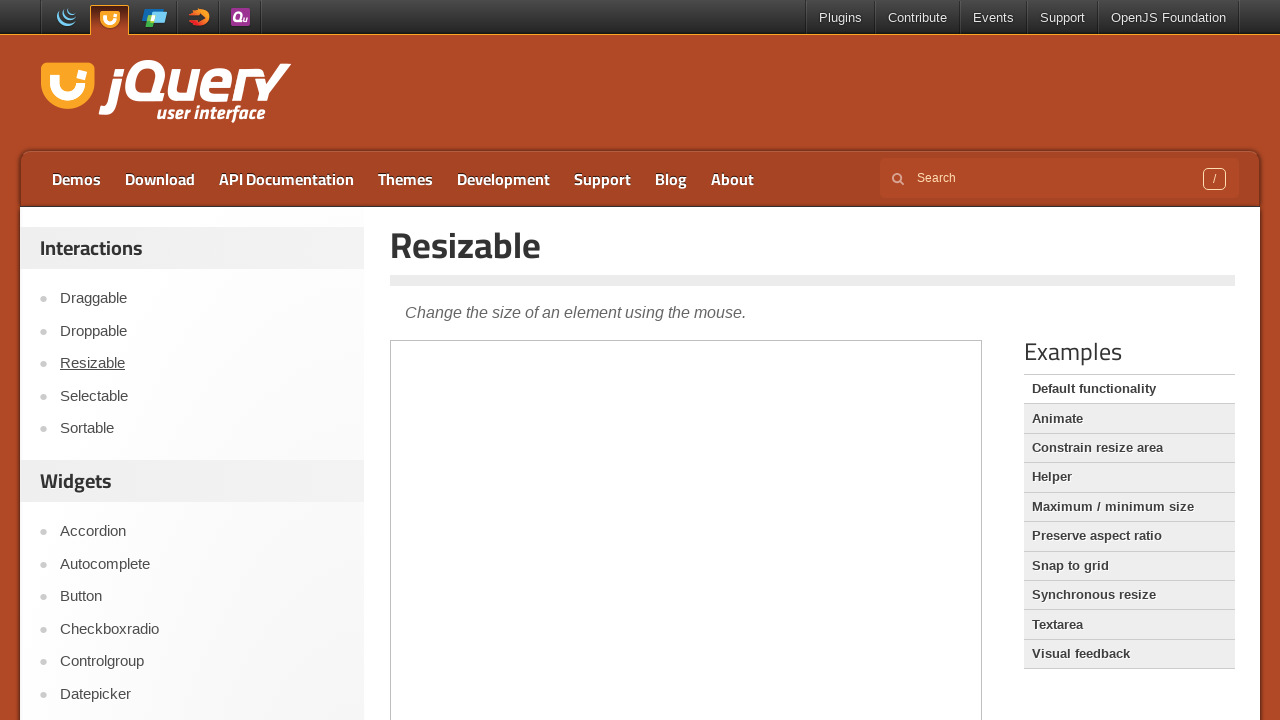

Resizable demo iframe loaded
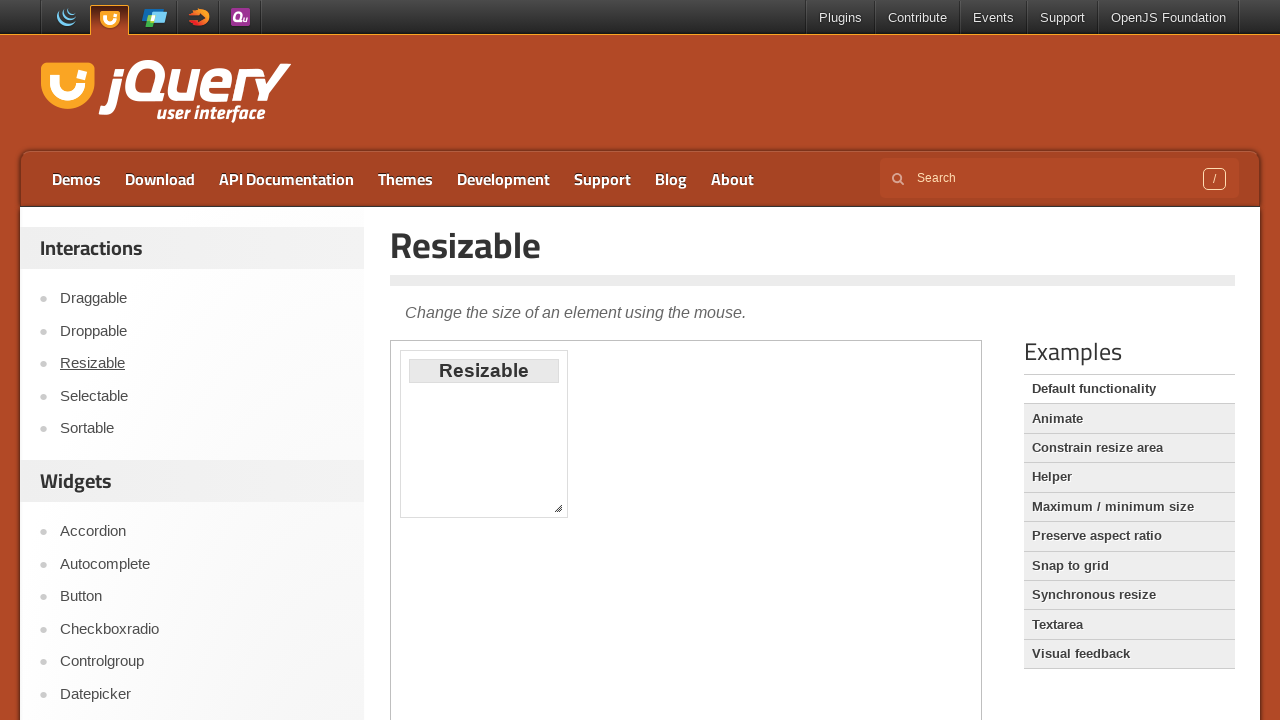

Switched to resizable demo iframe
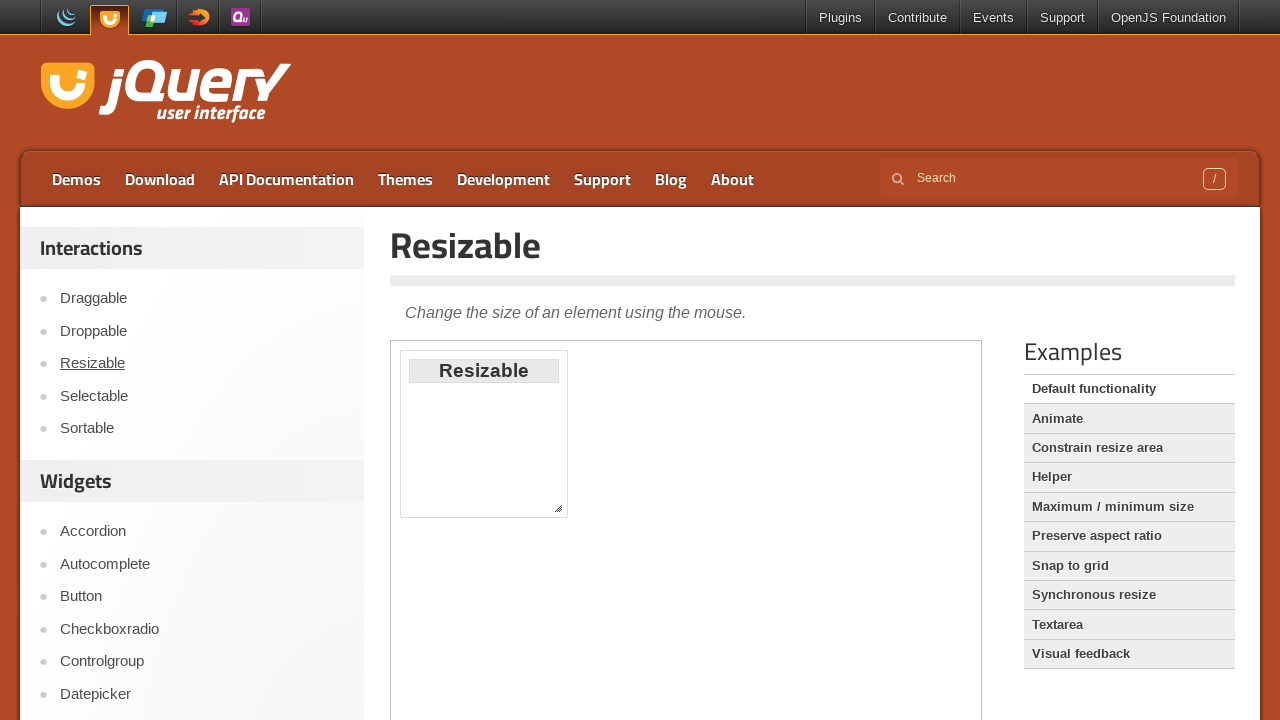

Hovered over resize handle (southeast corner) at (558, 508) on iframe.demo-frame >> internal:control=enter-frame >> #resizable .ui-resizable-se
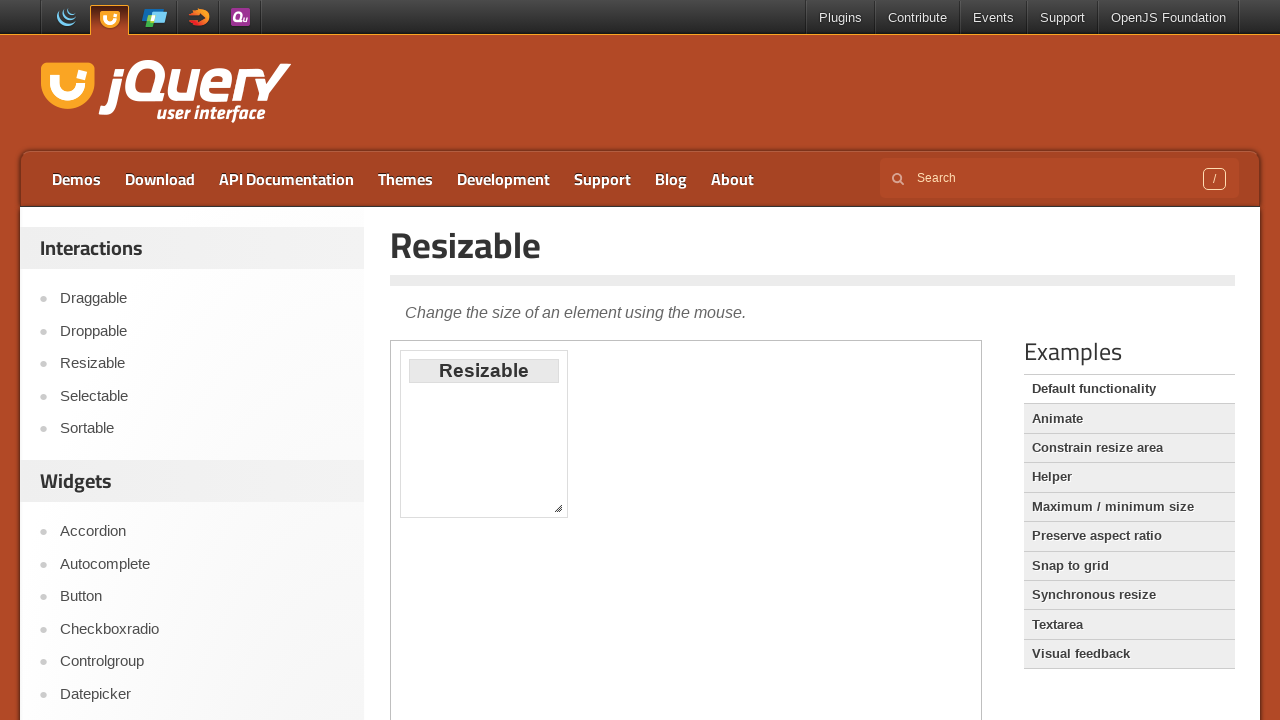

Moved mouse to resize handle center at (558, 508)
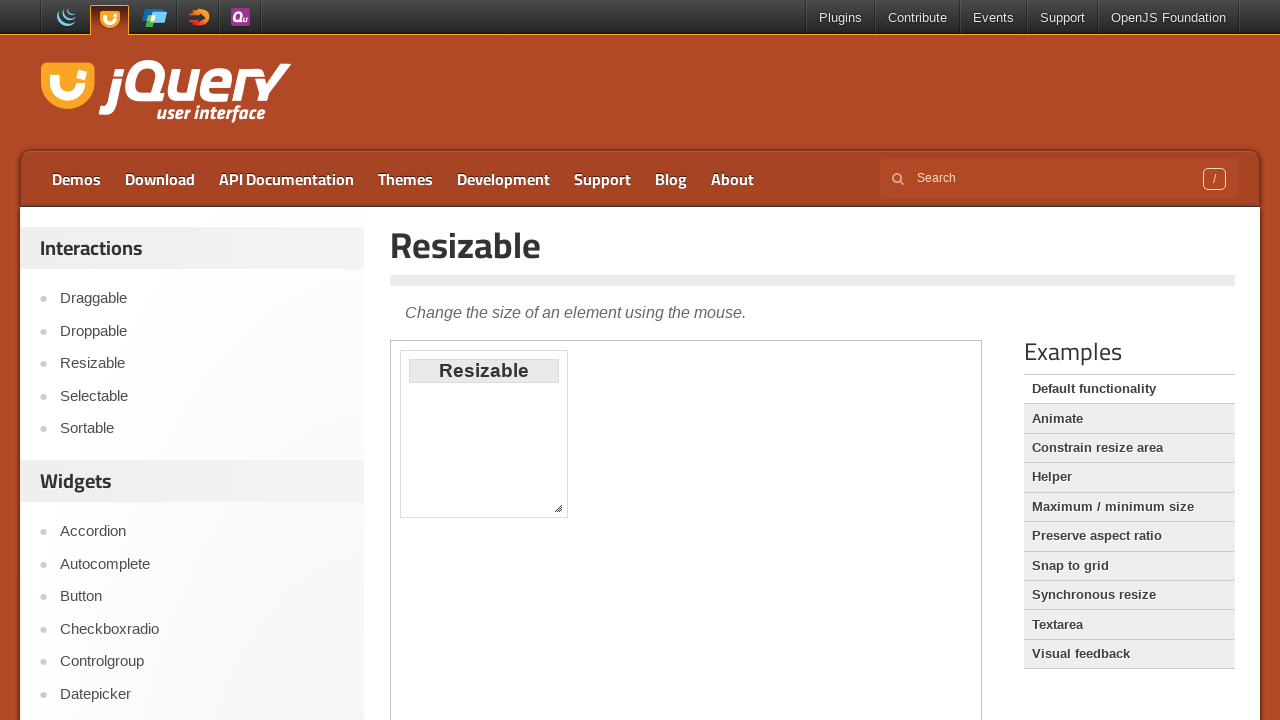

Pressed mouse button down on resize handle at (558, 508)
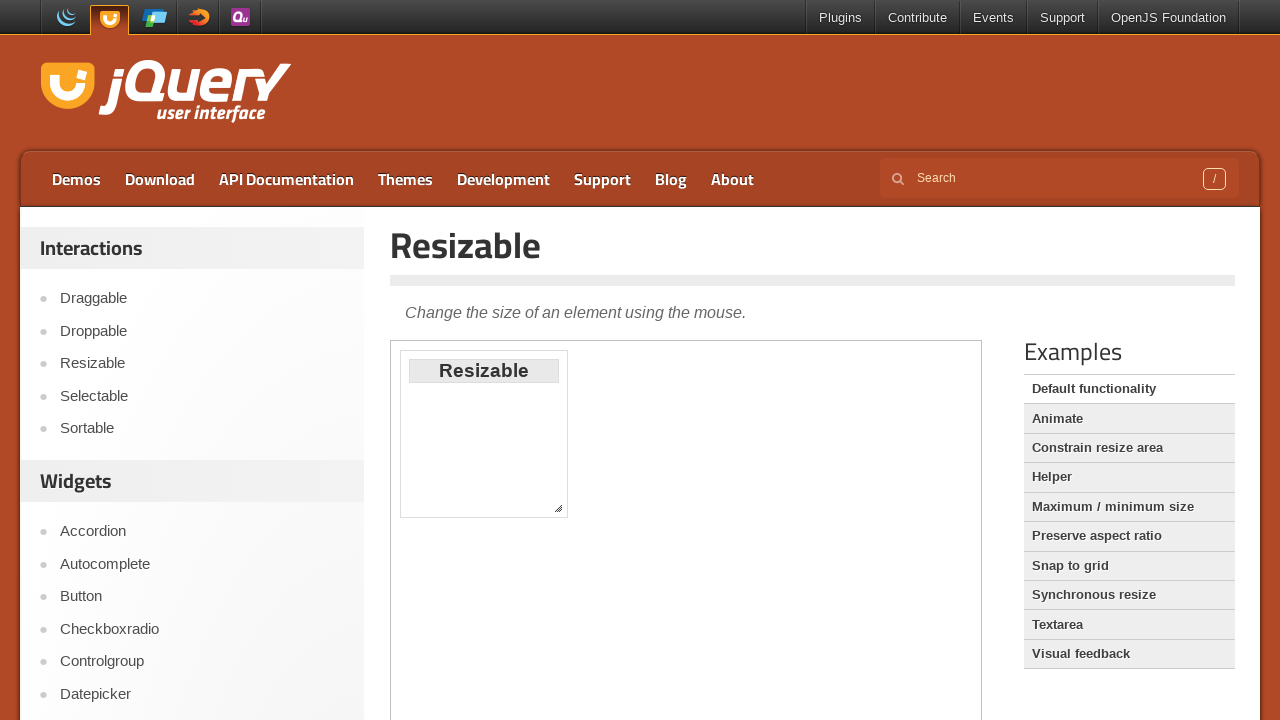

Dragged resize handle to new position (offset +100px, +100px) at (650, 600)
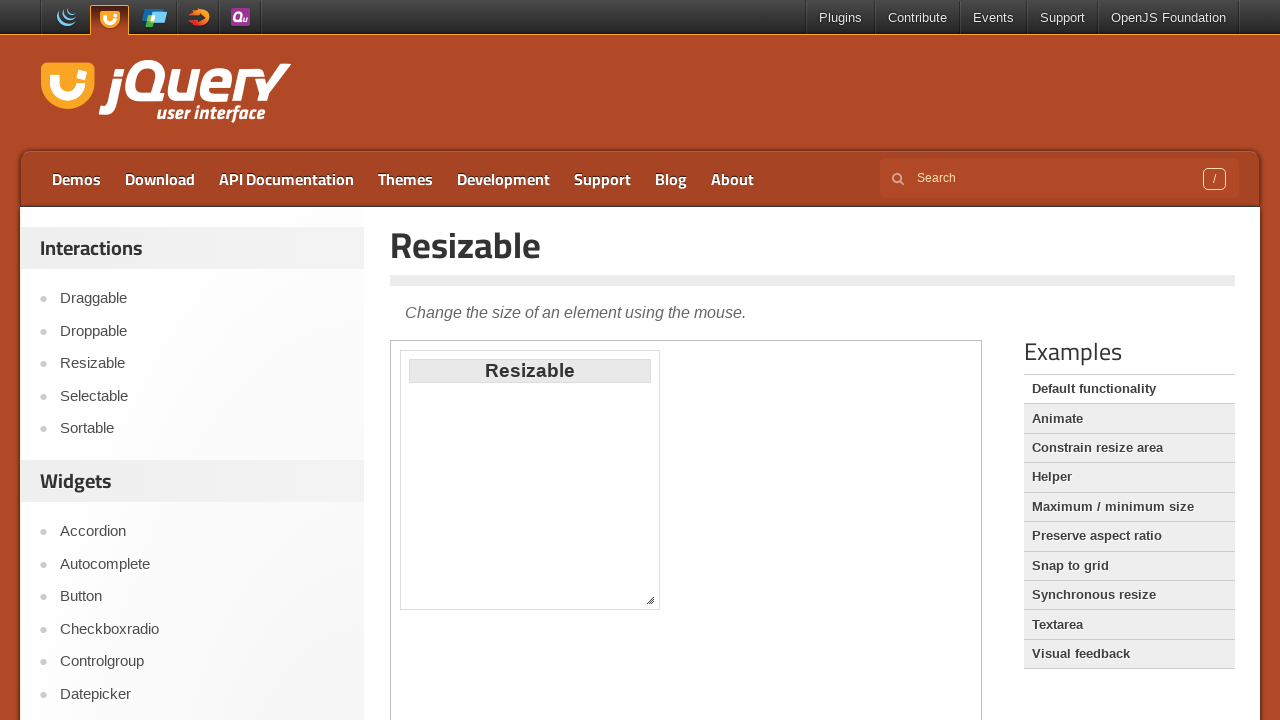

Released mouse button - resize operation completed at (650, 600)
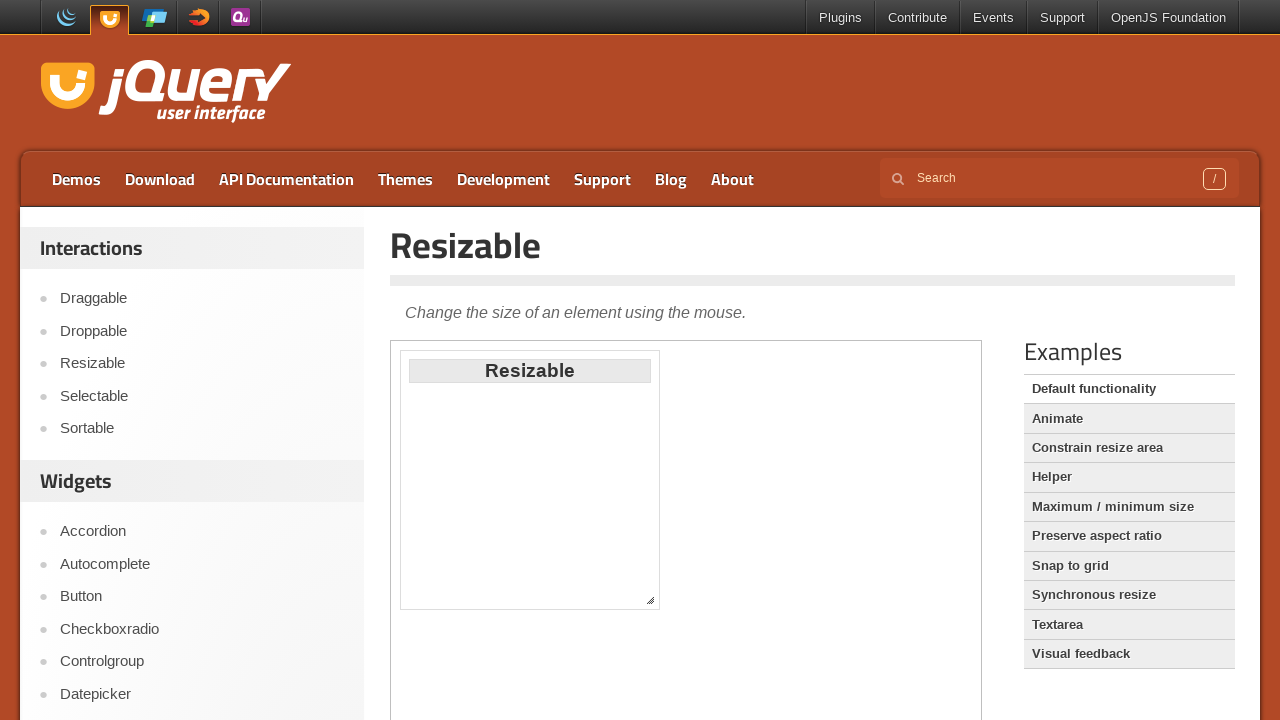

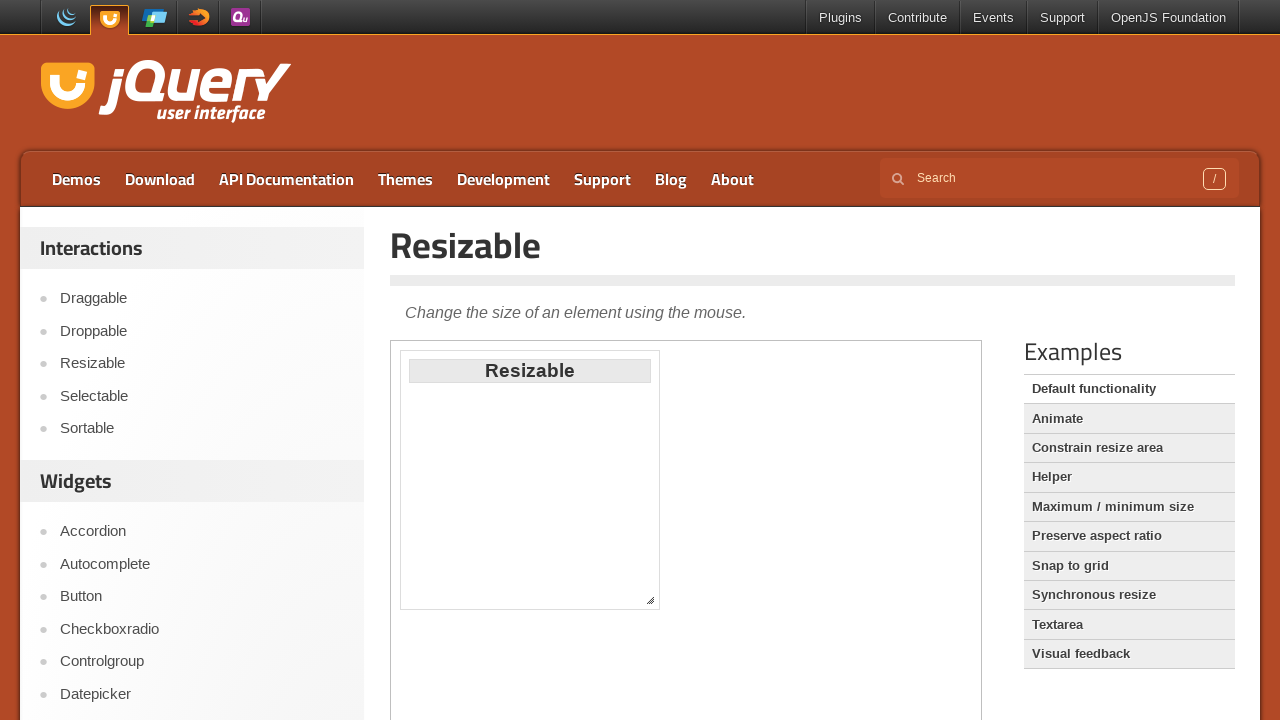